Tests various checkbox interactions including basic checkbox, notification checkbox, language selection, tri-state checkbox, toggle switch, disabled checkbox verification, and multiple selection

Starting URL: https://leafground.com/checkbox.xhtml

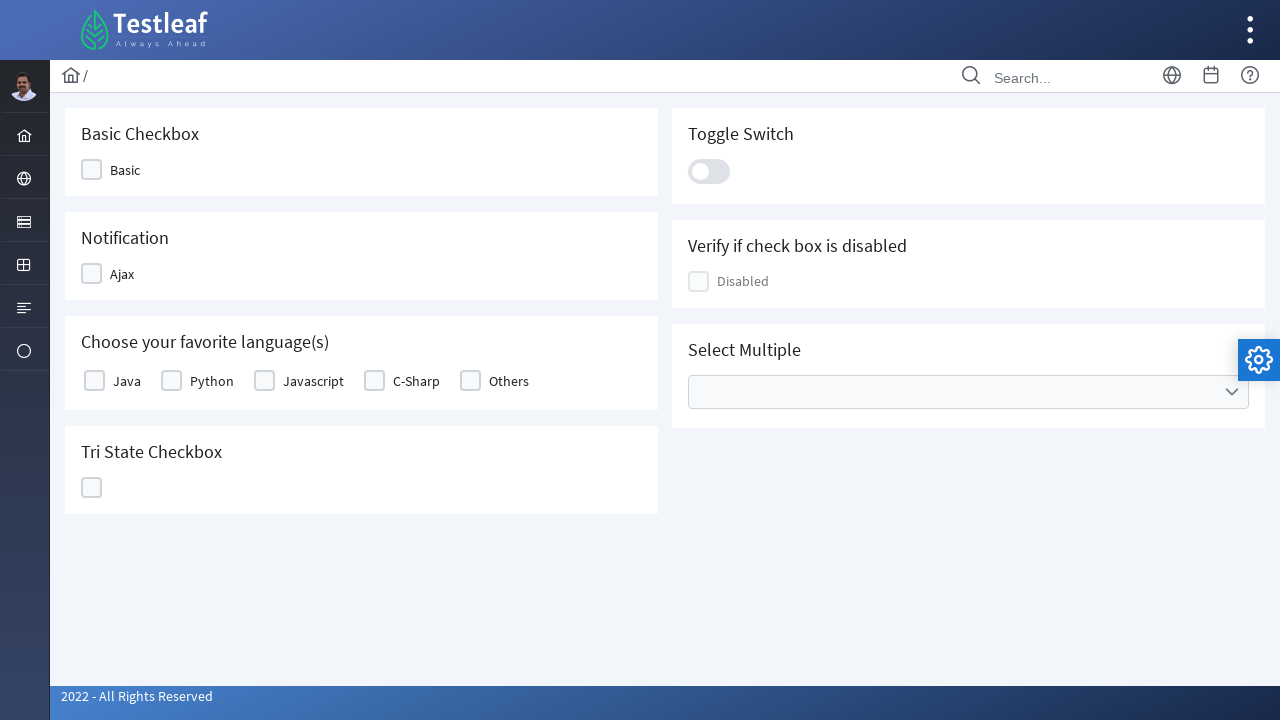

Clicked basic checkbox at (118, 170) on xpath=//div[@id='j_idt87:j_idt89']
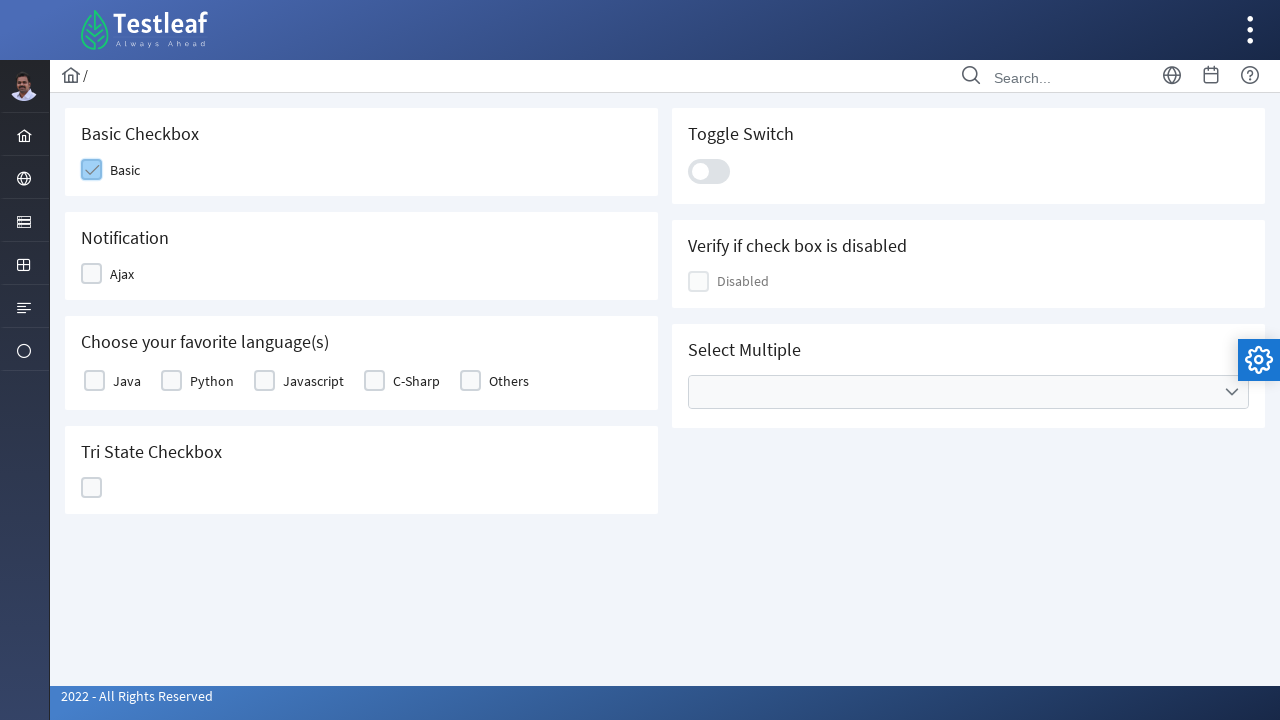

Clicked notification checkbox at (92, 274) on (//div[@id='j_idt87:j_idt91']/div)[2]
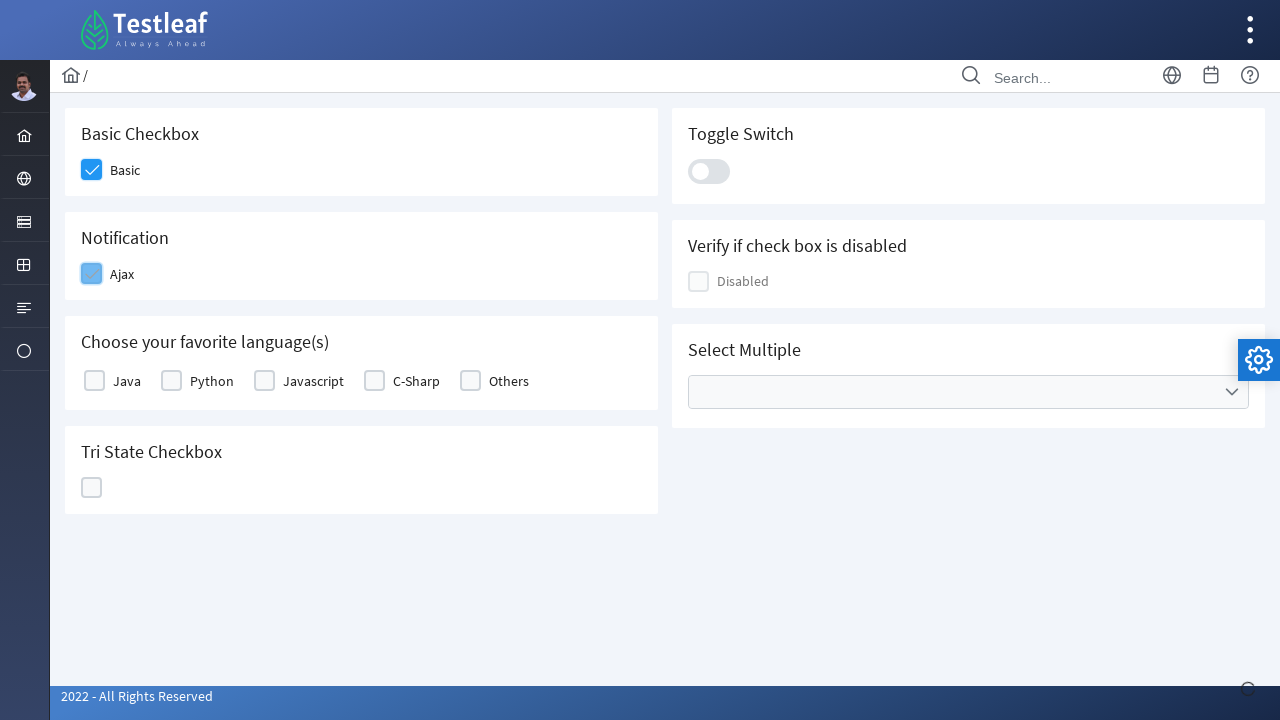

Selected first language checkbox at (94, 381) on (//table[@id='j_idt87:basic']//div[@class='ui-chkbox ui-widget'])[1]
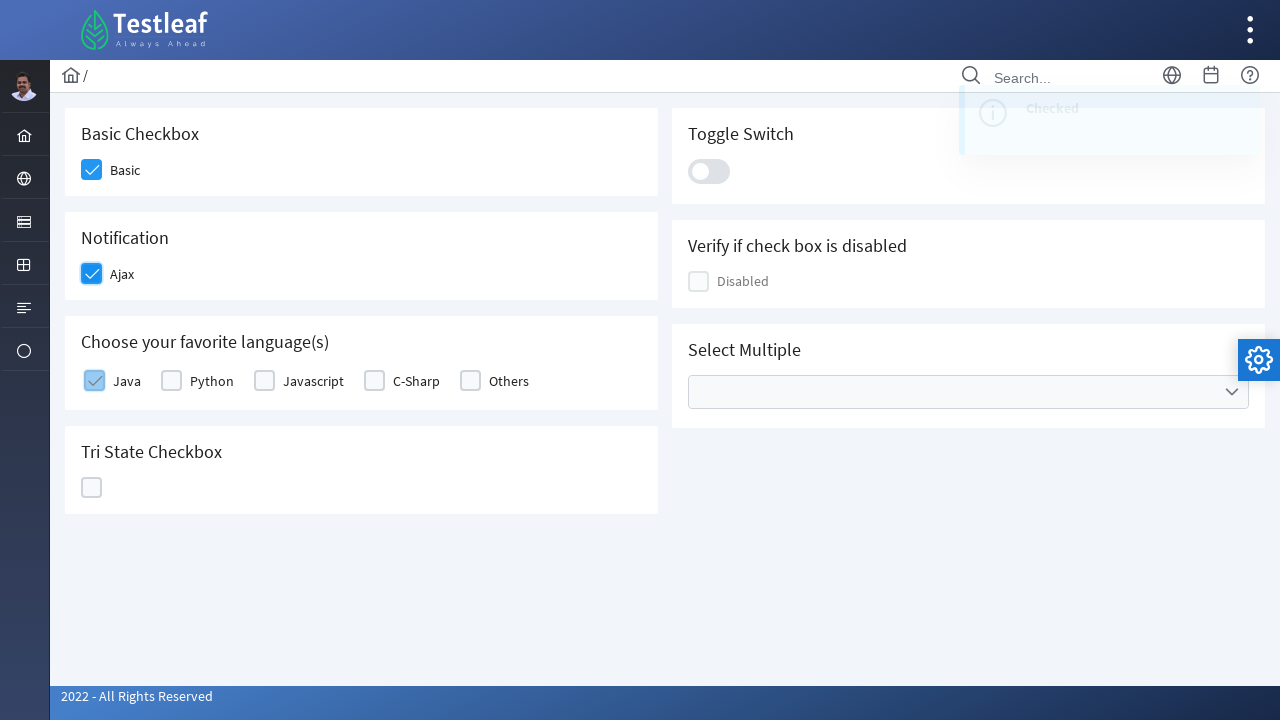

Clicked tri-state checkbox at (92, 488) on xpath=//div[@id='j_idt87:ajaxTriState']
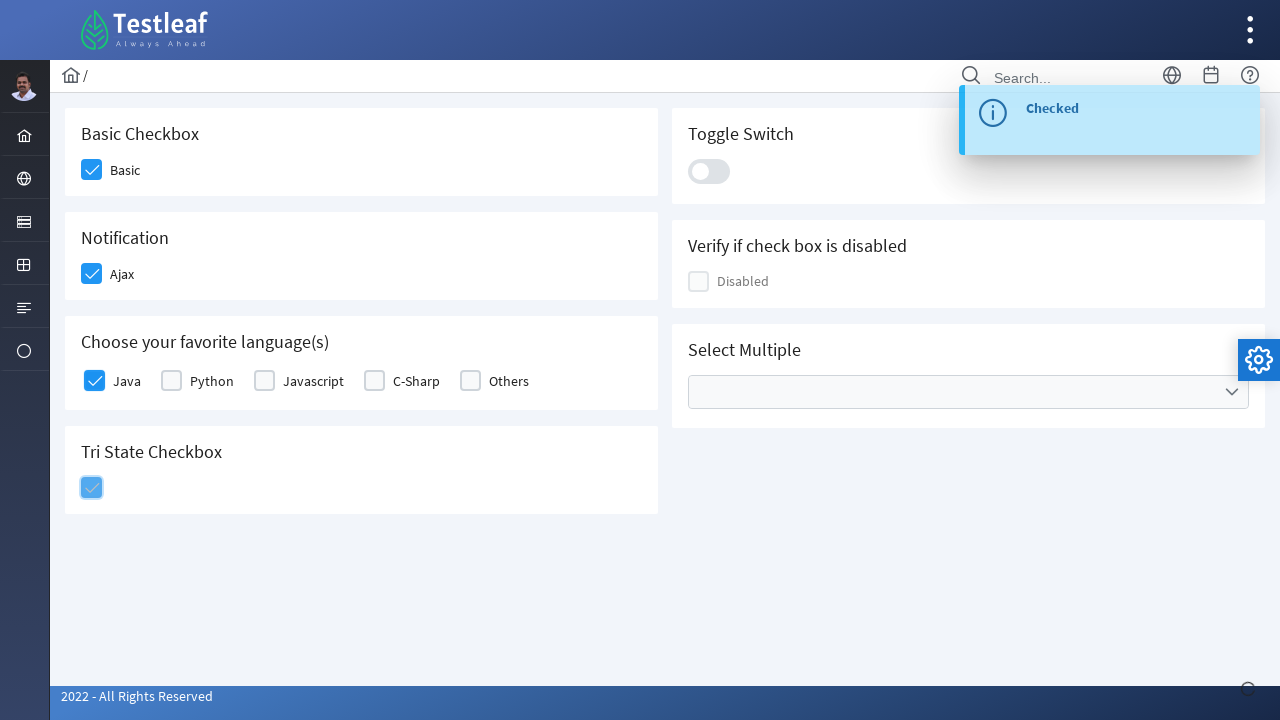

Toggled switch on at (709, 171) on xpath=//div[@id='j_idt87:j_idt100']
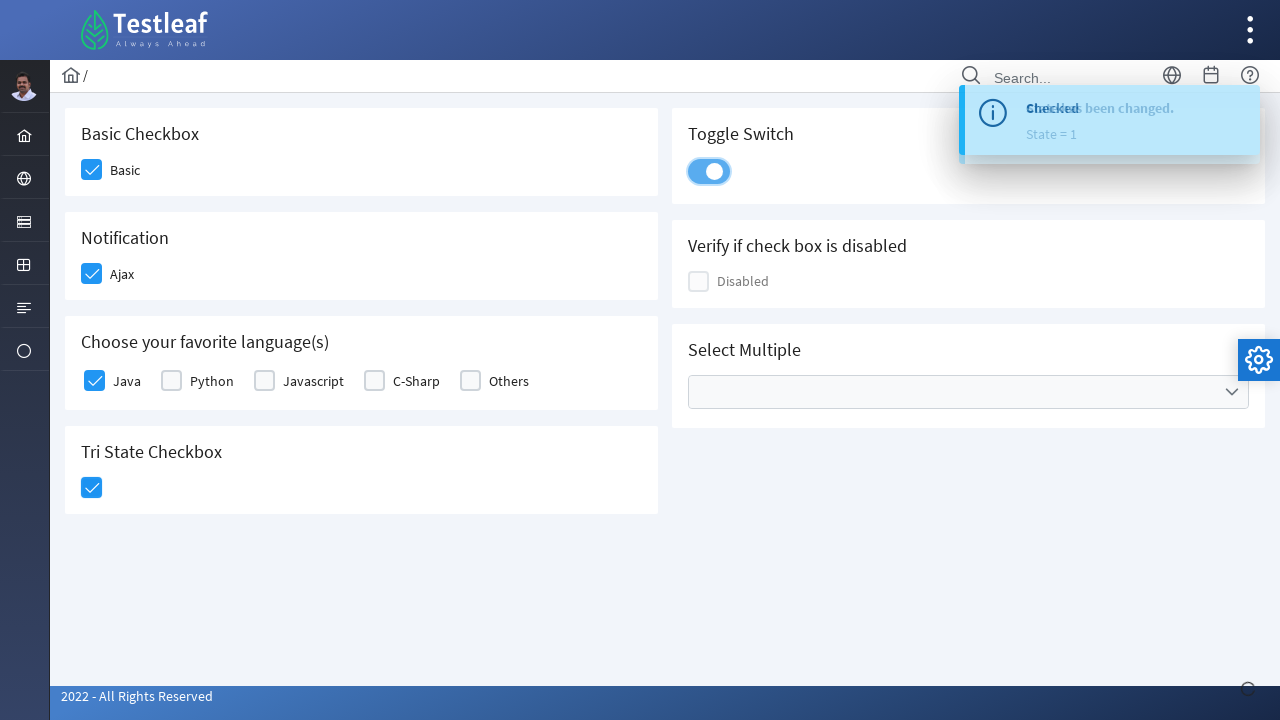

Attempted to click disabled checkbox at (736, 281) on xpath=//div[@id='j_idt87:j_idt102']
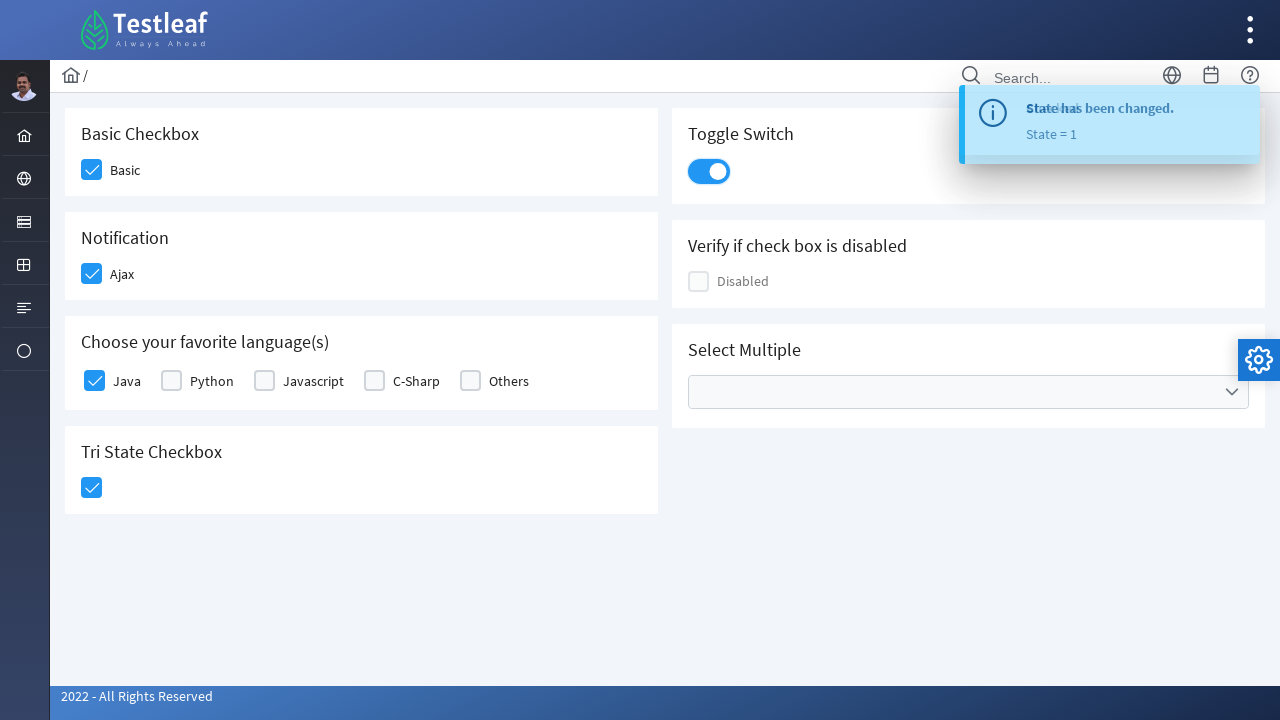

Opened multiple selection dropdown at (968, 392) on xpath=//div[@id='j_idt87:multiple']
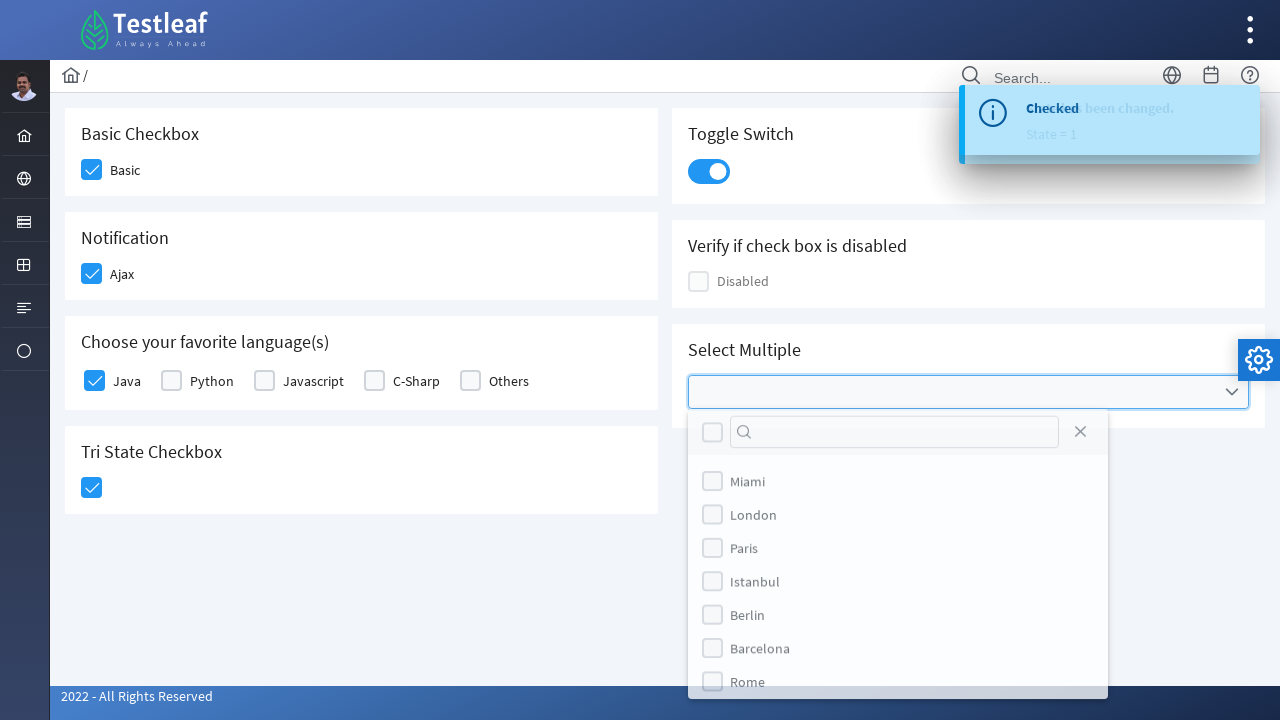

Selected London from multiple selection options at (754, 519) on (//label[text()='London'])[2]
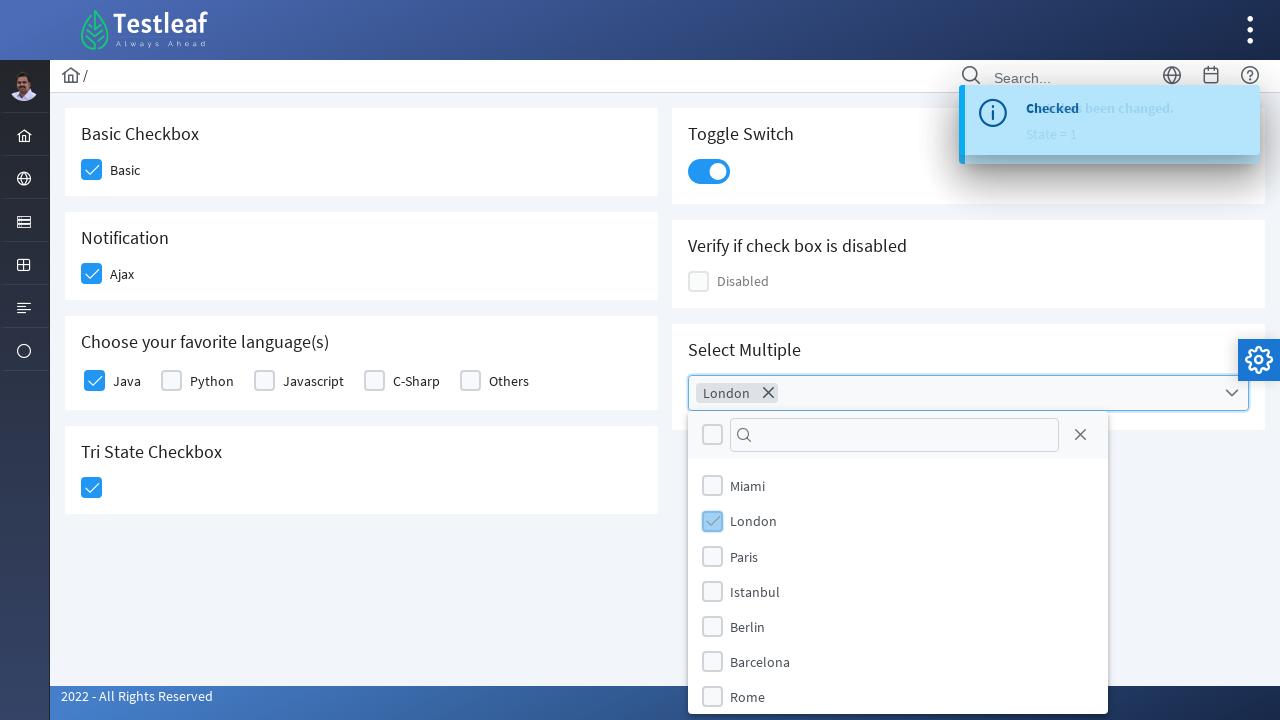

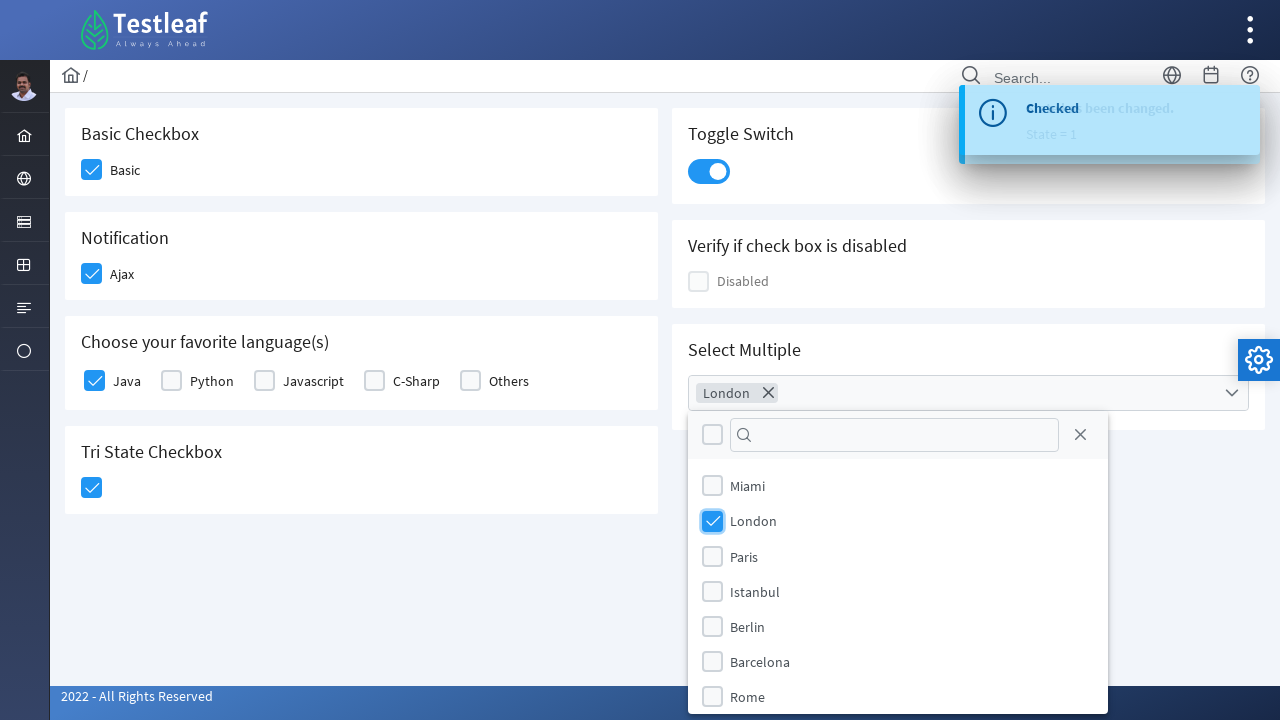